Tests JavaScript-based scrolling functionality by scrolling to the bottom of the page using executeScript

Starting URL: https://opensource-demo.orangehrmlive.com/

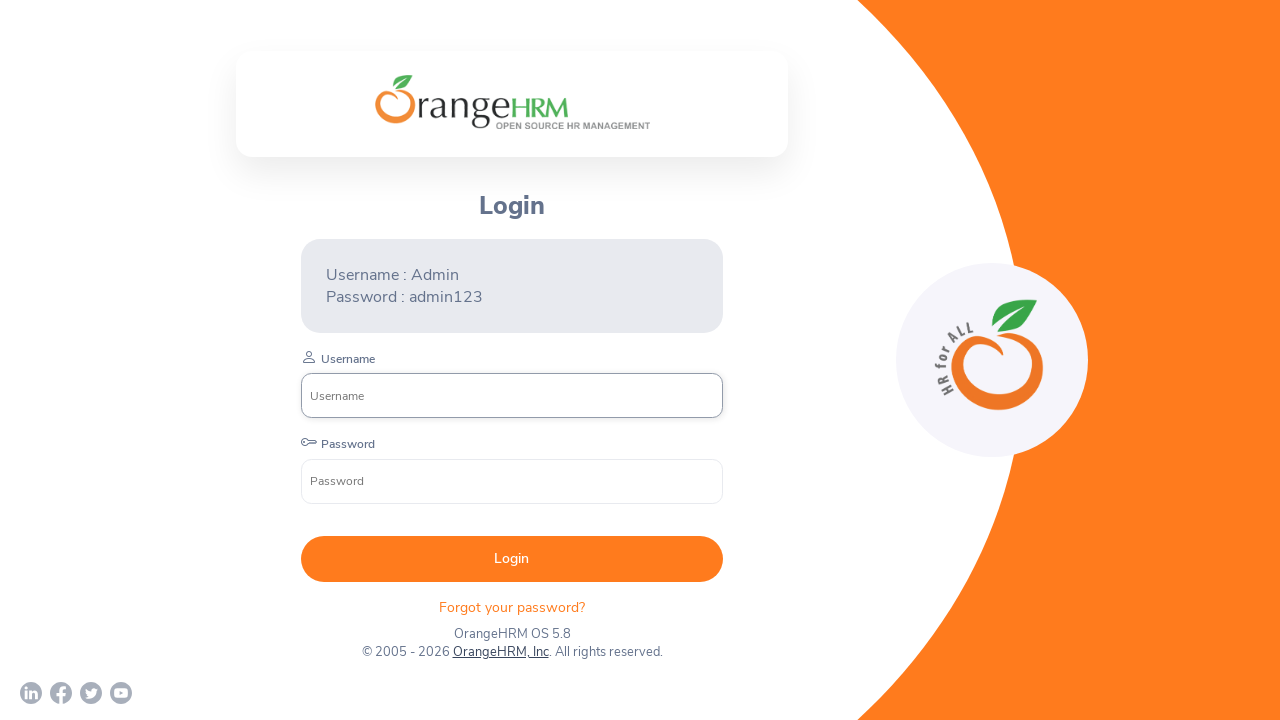

Navigated to Orange HRM demo application
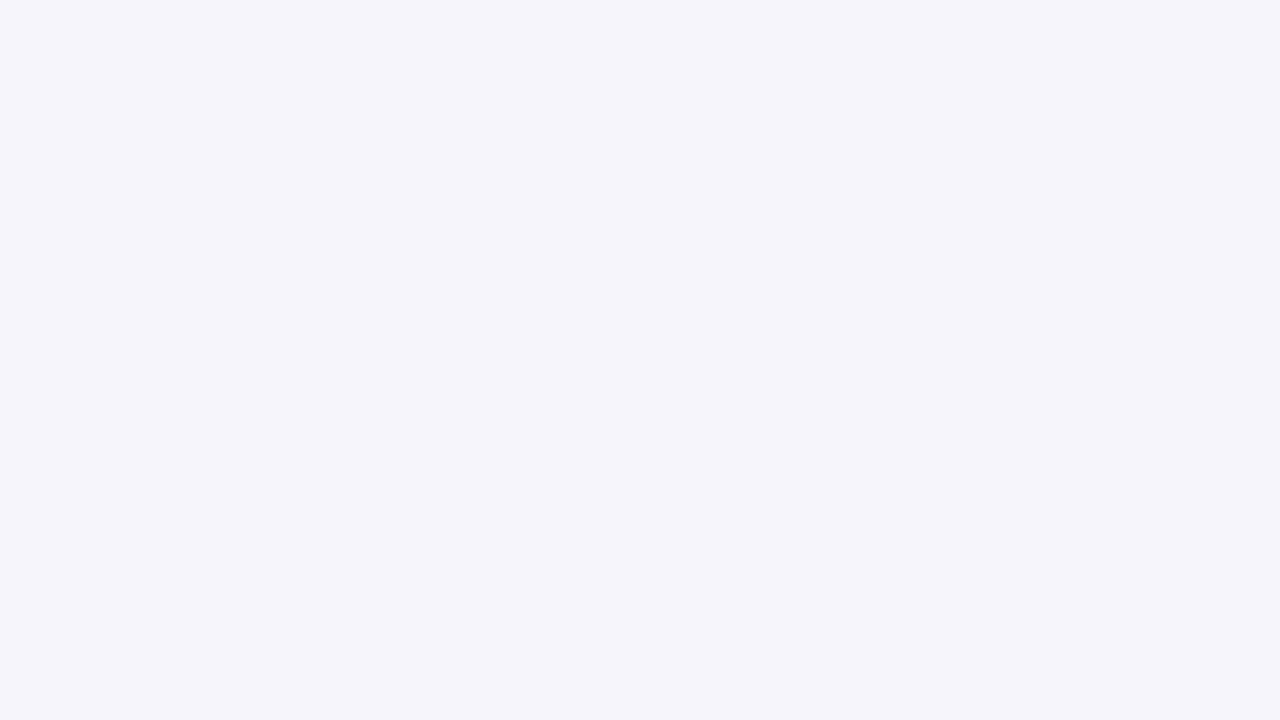

Executed JavaScript to scroll to bottom of page
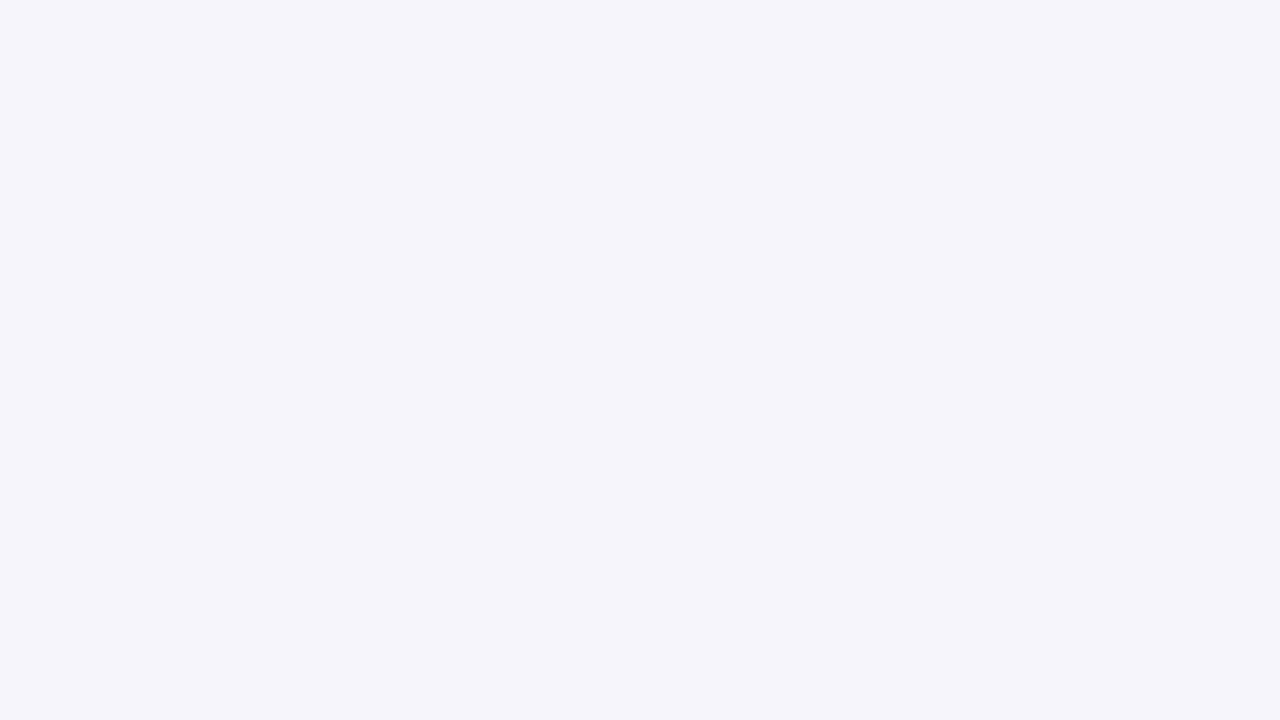

Waited 500ms for scroll animation to complete
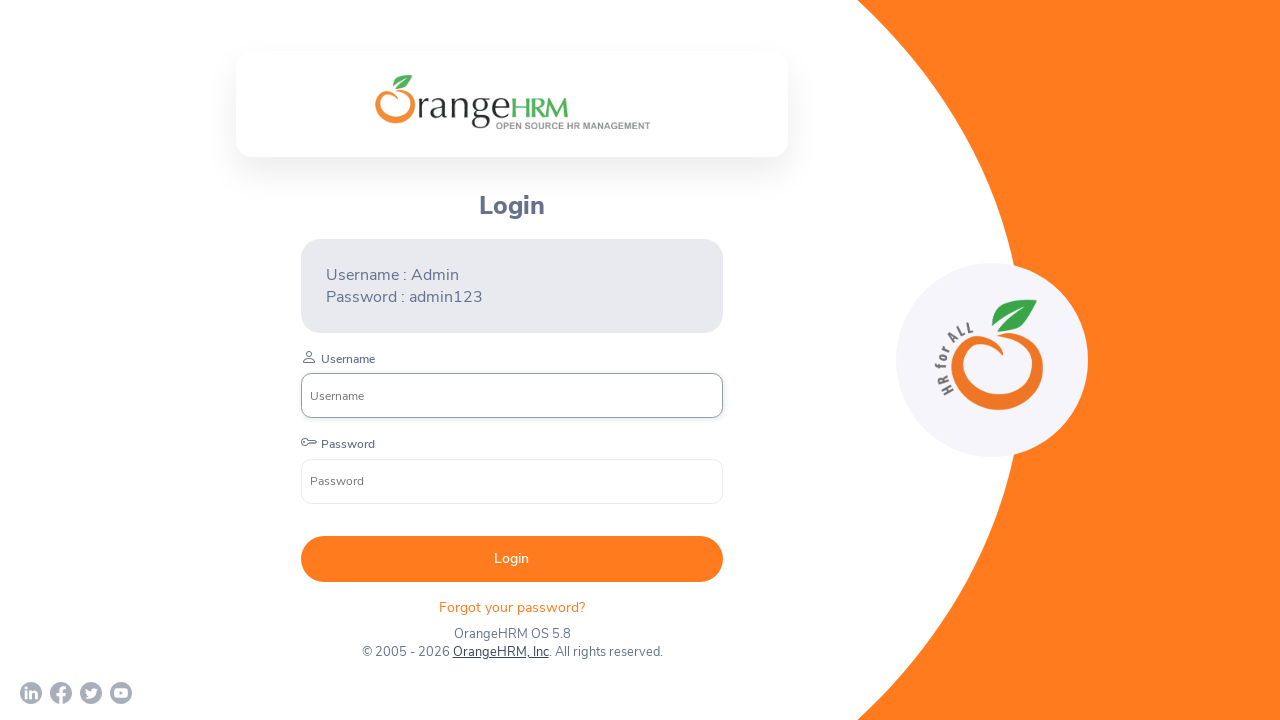

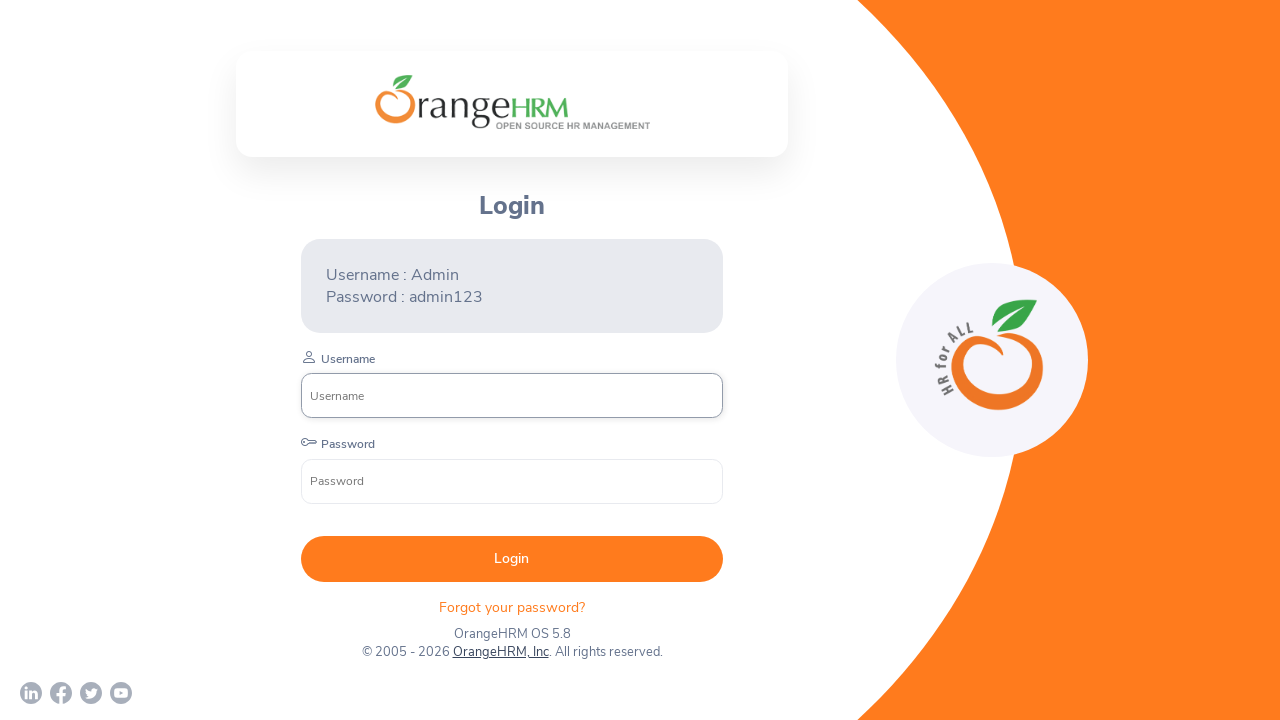